Tests handling of a simple JavaScript alert by clicking a button to trigger the alert and then accepting it

Starting URL: https://demo.automationtesting.in/Alerts.html

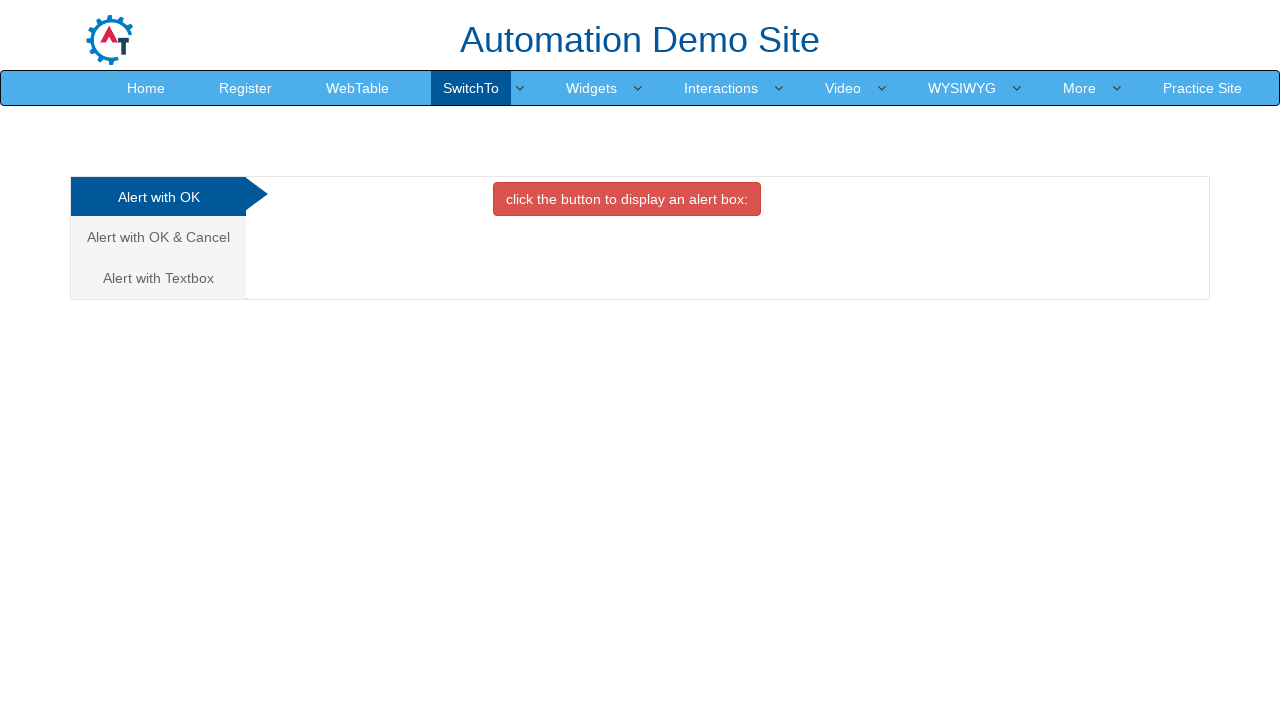

Clicked the danger button to trigger alert at (627, 199) on button.btn.btn-danger
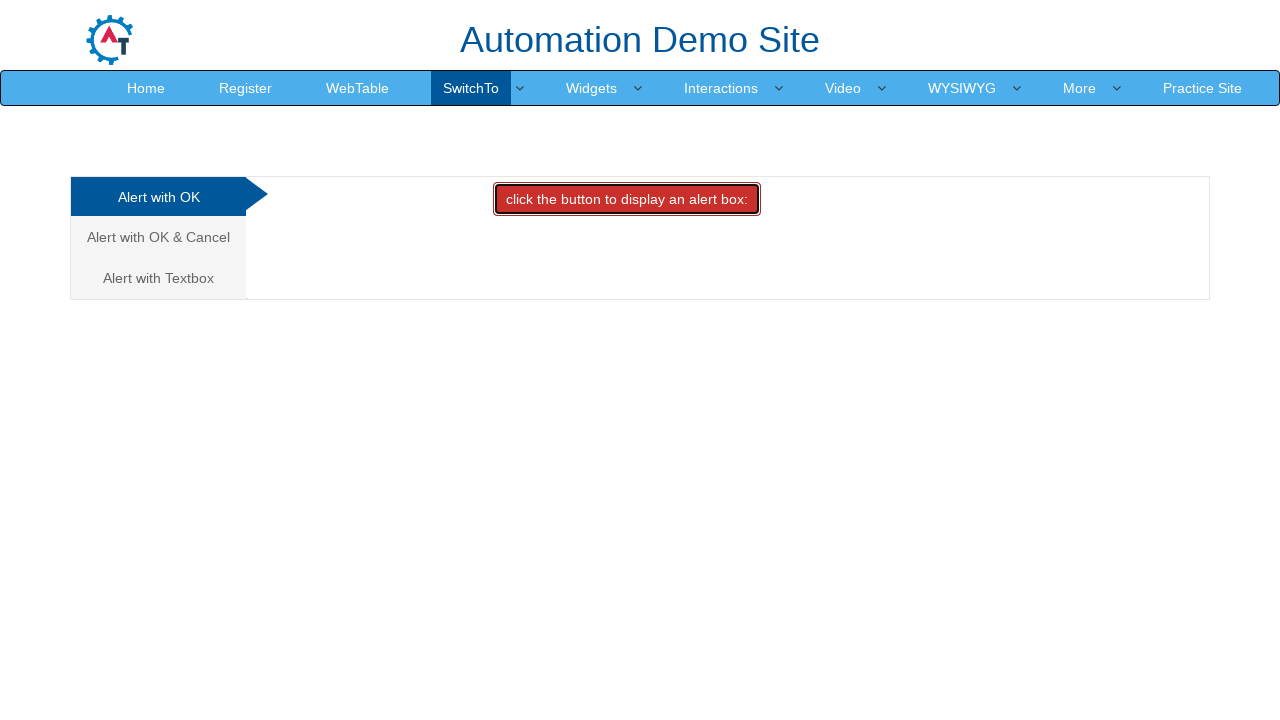

Set up dialog handler to accept alerts
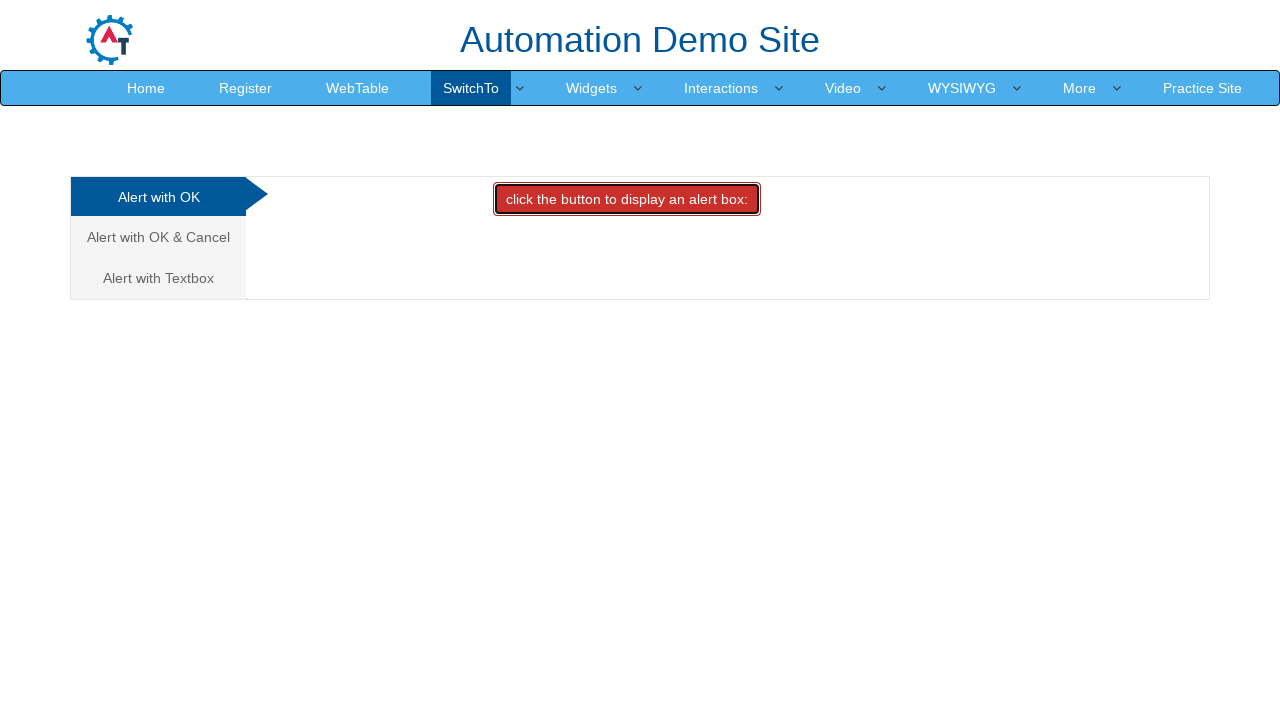

Clicked the danger button again to trigger and handle alert at (627, 199) on button.btn.btn-danger
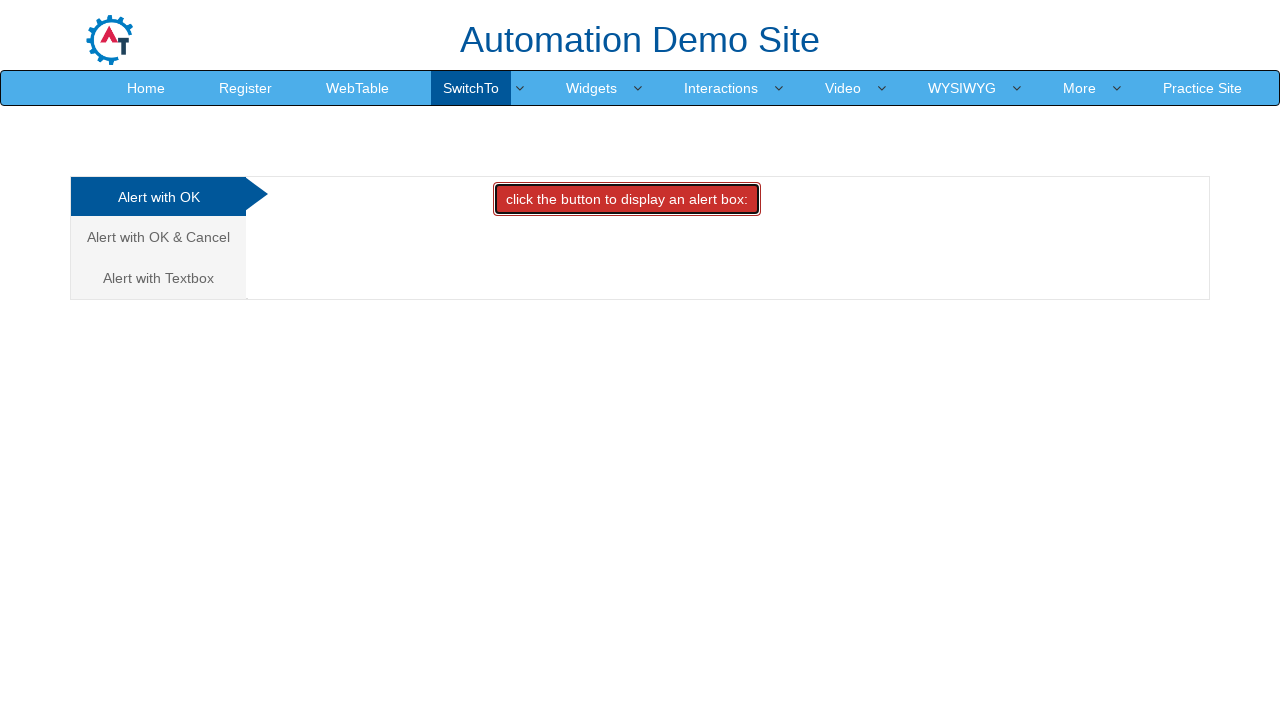

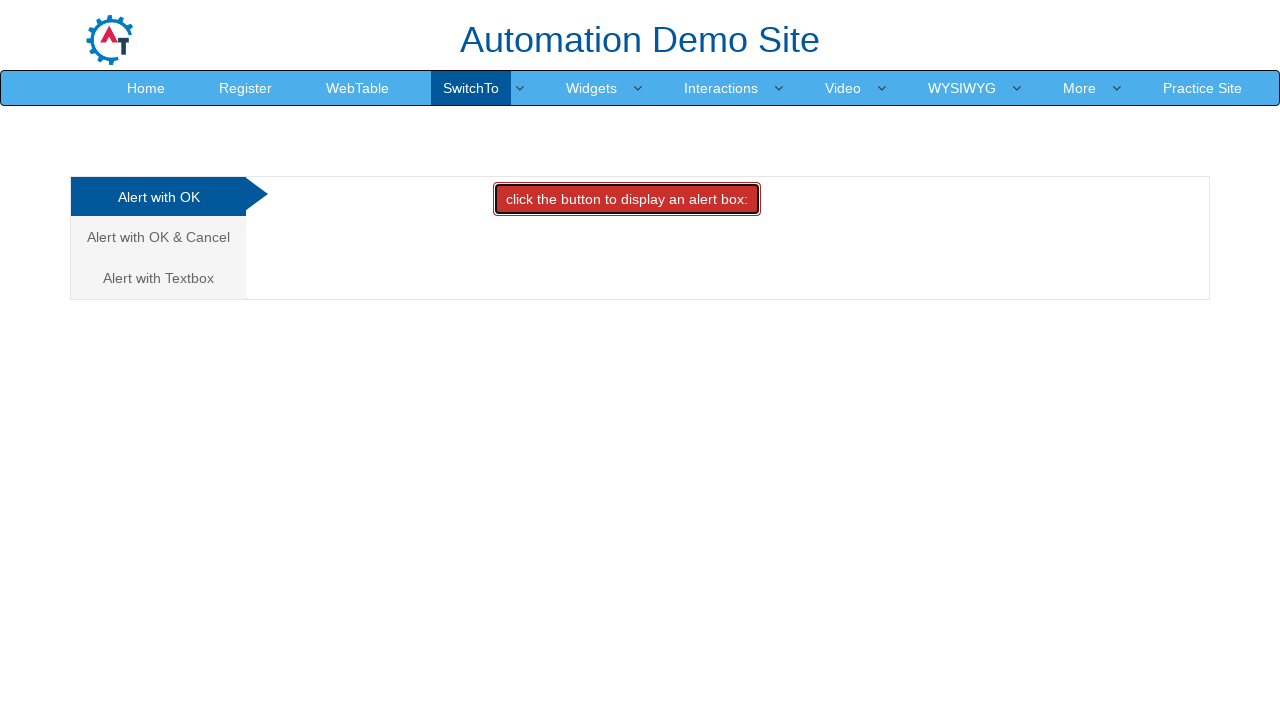